Tests dropdown select functionality on W3Schools by selecting options using different methods: by index, by visible text, and by value

Starting URL: https://www.w3schools.com/tags/tryit.asp?filename=tryhtml_select

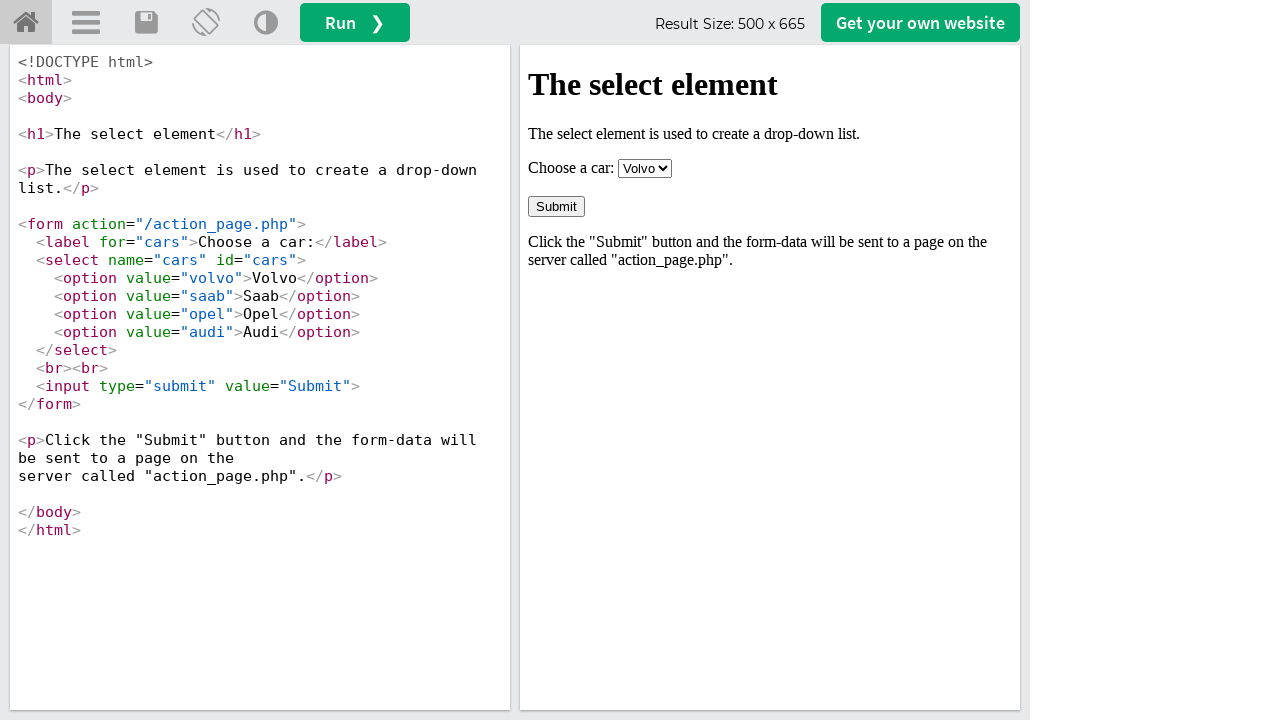

Located iframe with id 'iframeResult'
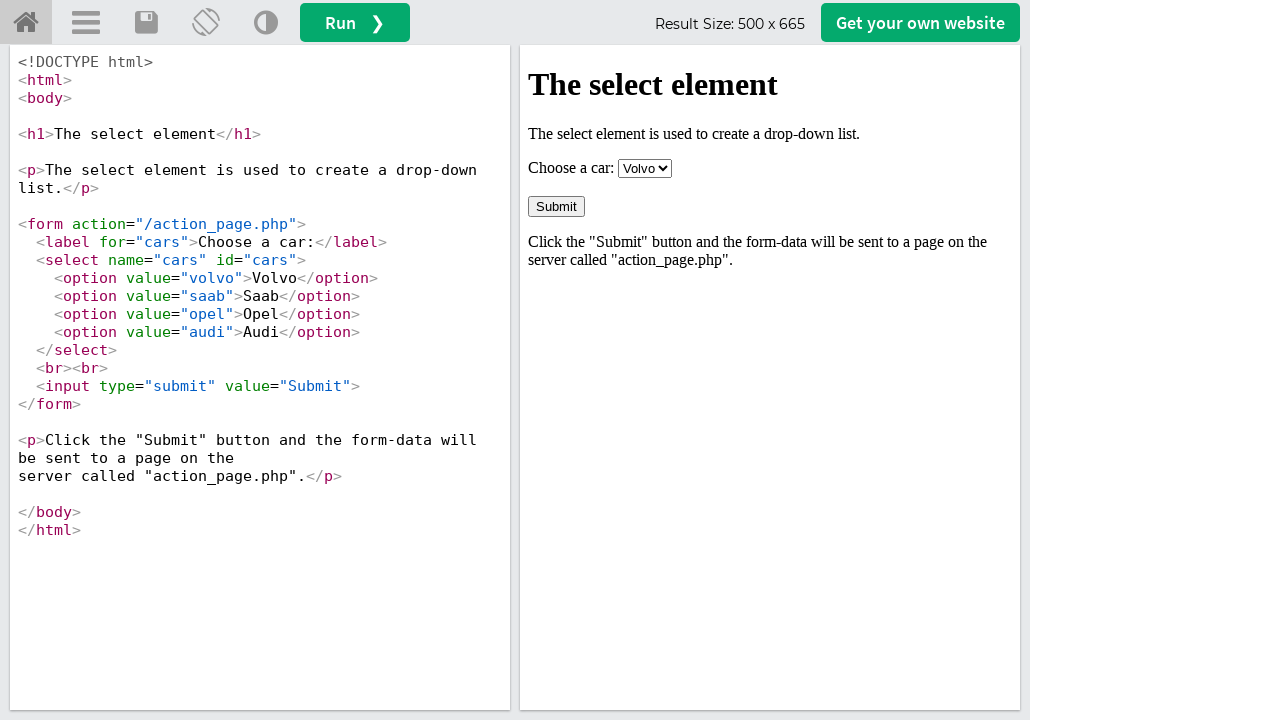

Selected dropdown option by index 1 (Saab) on iframe#iframeResult >> internal:control=enter-frame >> #cars
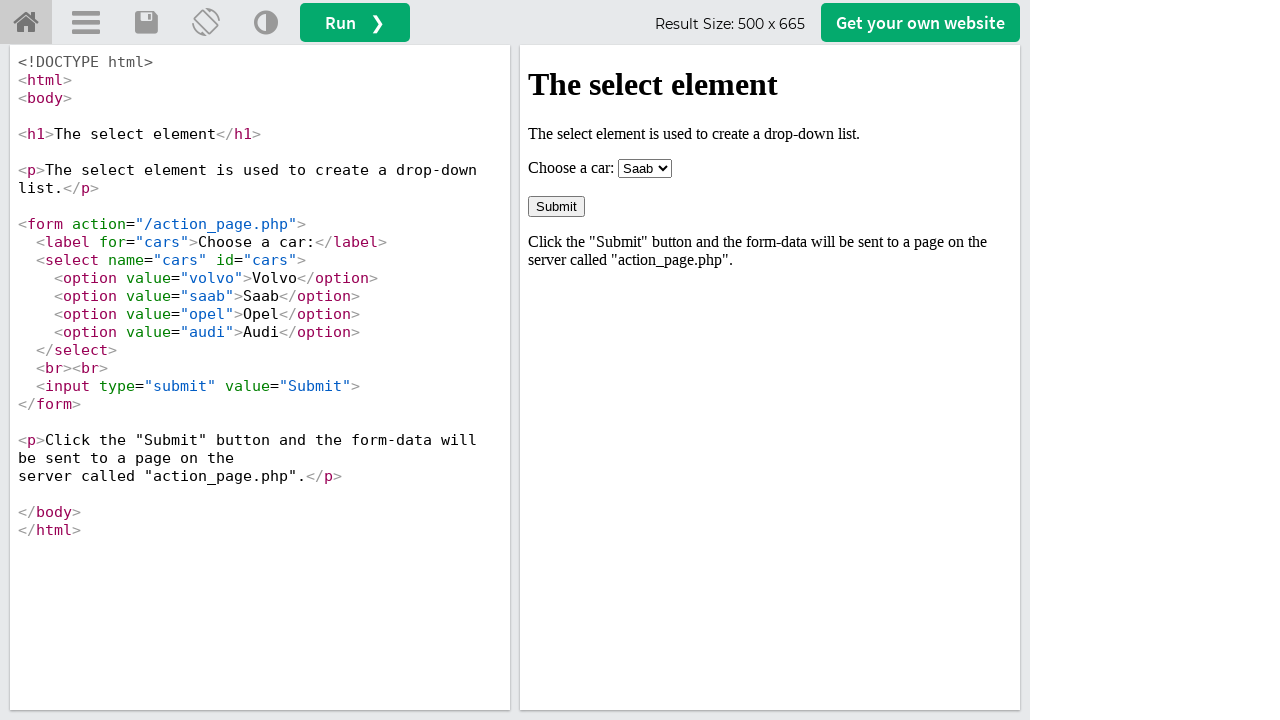

Selected dropdown option by visible text 'Saab' on iframe#iframeResult >> internal:control=enter-frame >> #cars
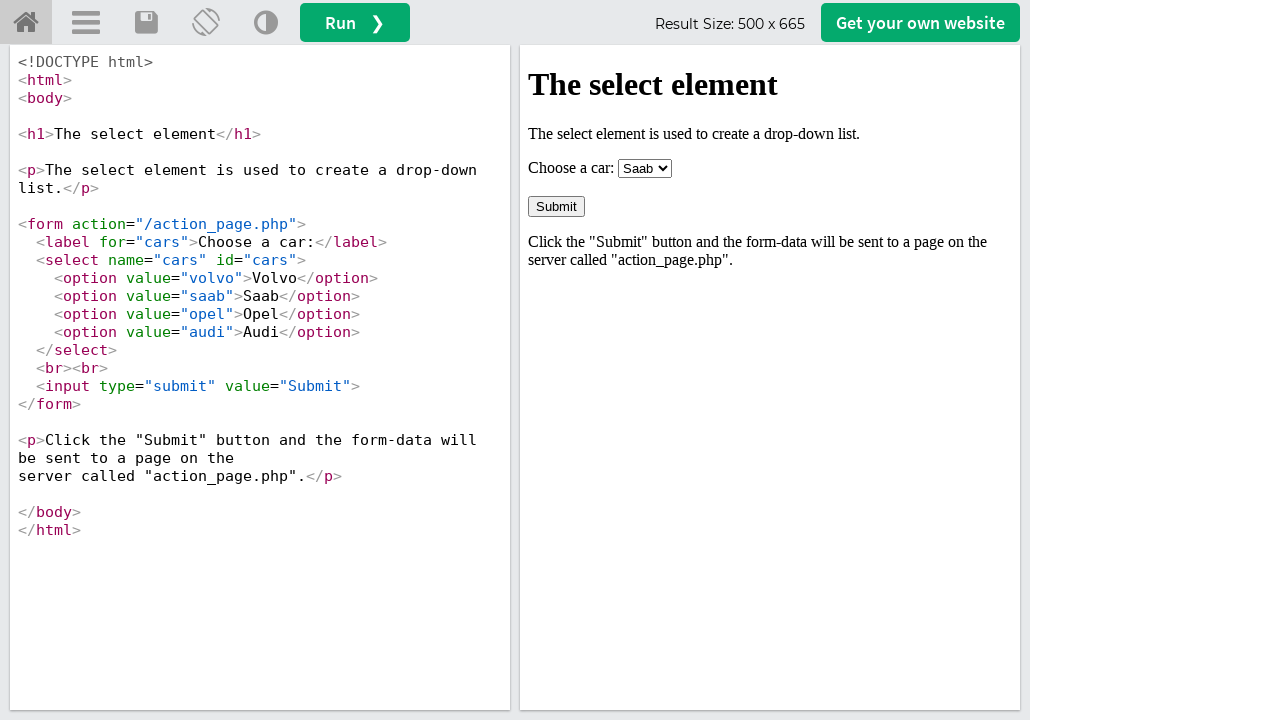

Selected dropdown option by value 'audi' on iframe#iframeResult >> internal:control=enter-frame >> #cars
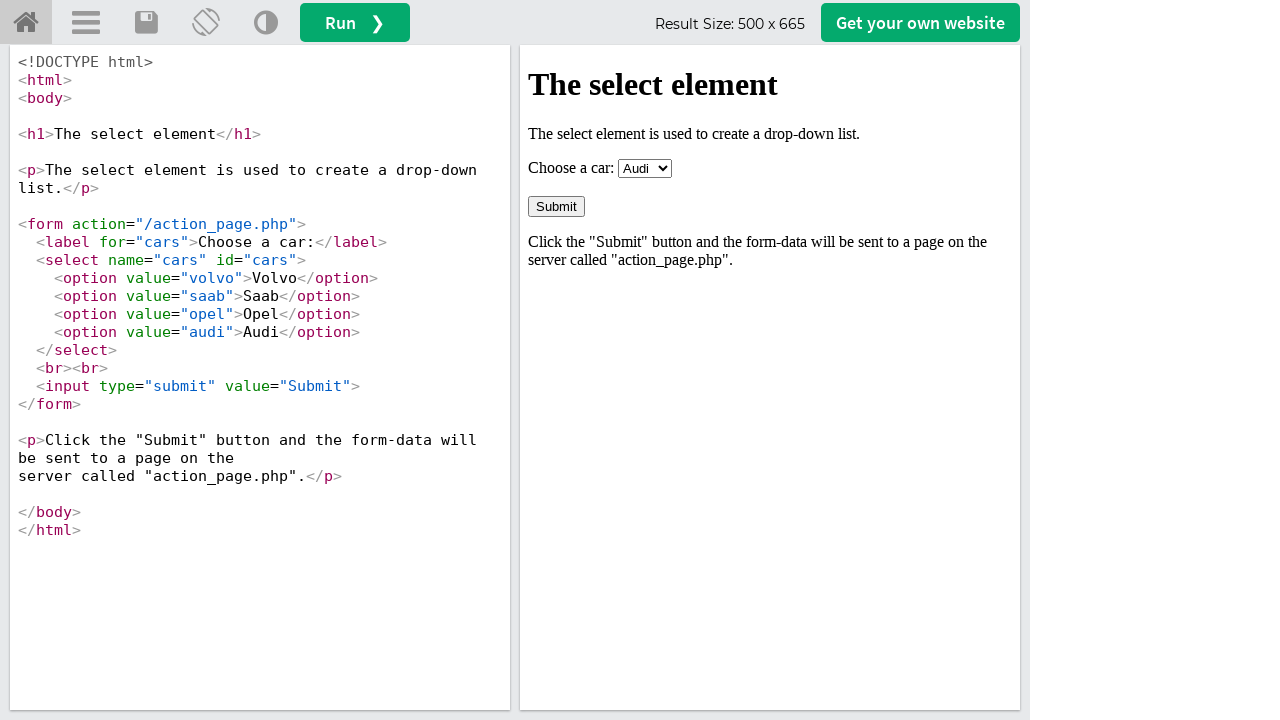

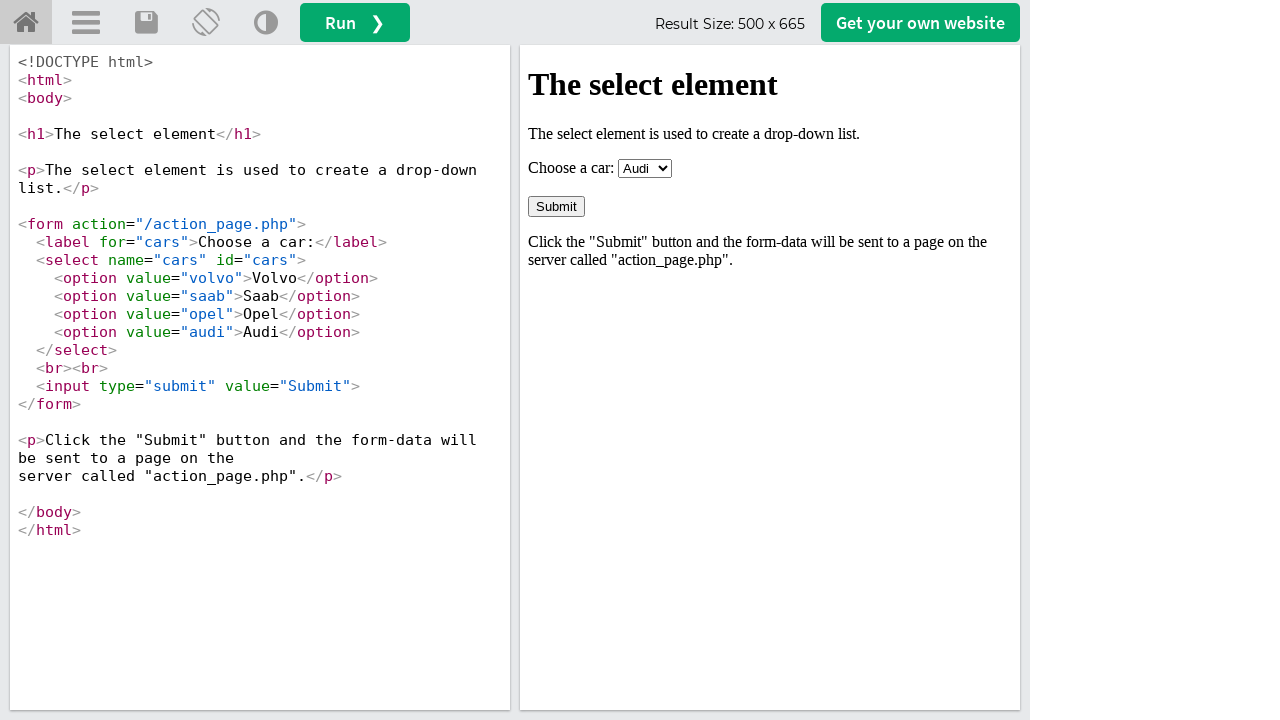